Tests drag and drop functionality by dragging an element and dropping it onto a target area

Starting URL: https://demoqa.com/droppable/

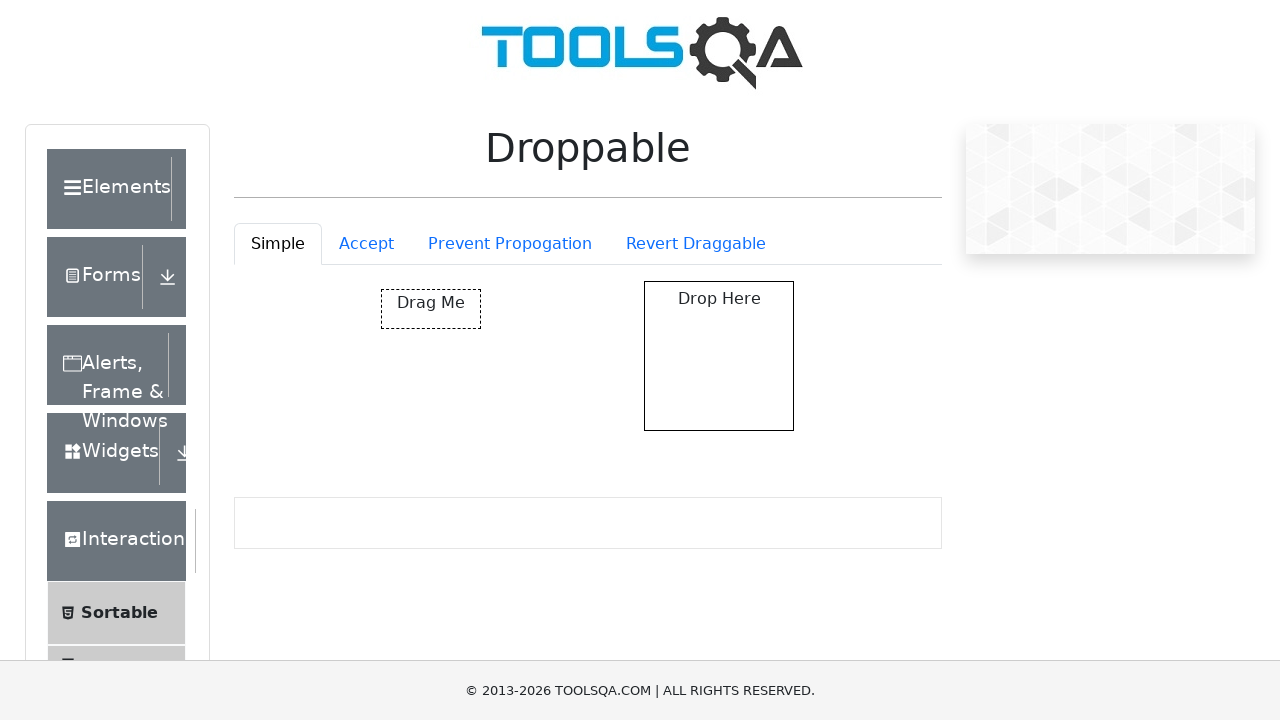

Located the draggable element
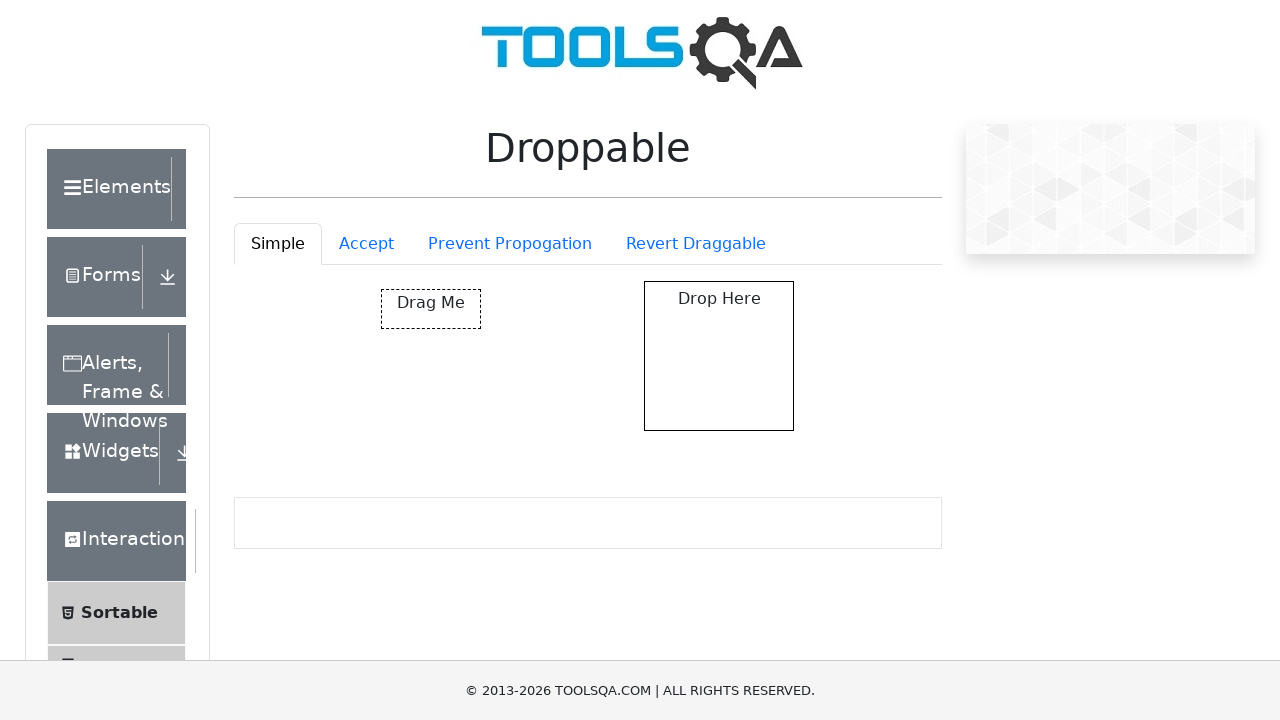

Located the droppable target area
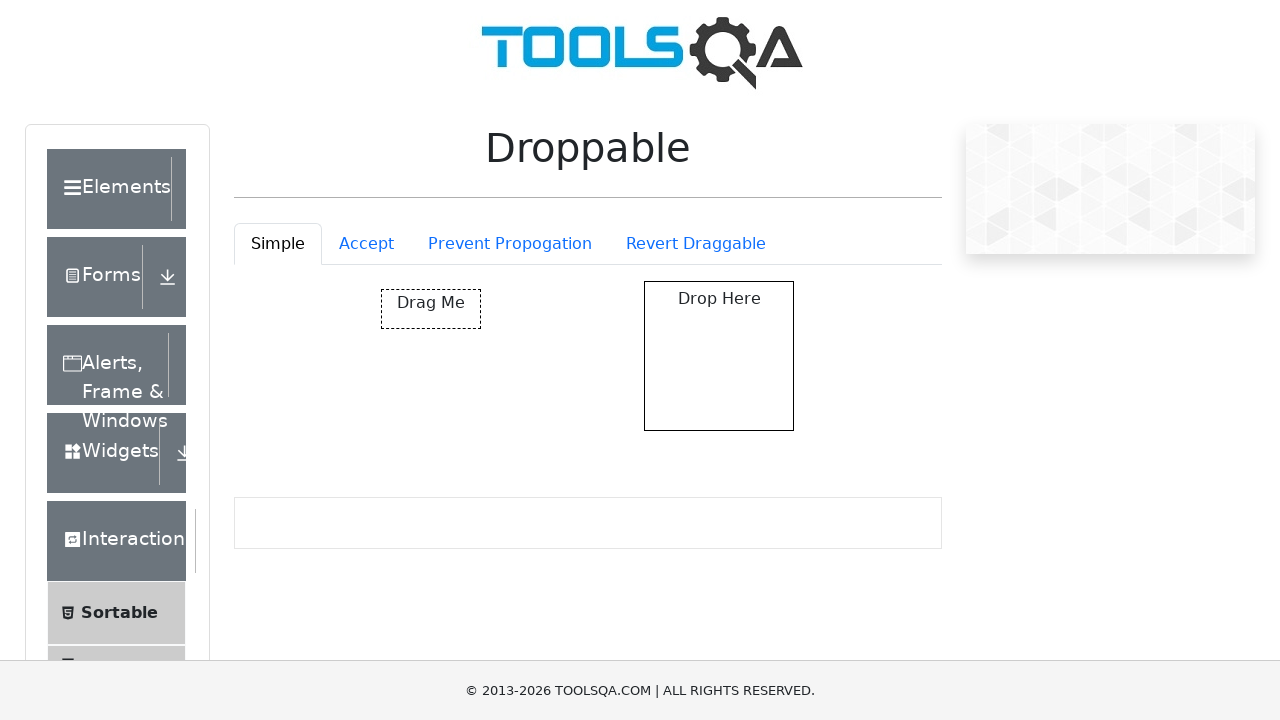

Dragged element and dropped it onto target area at (719, 356)
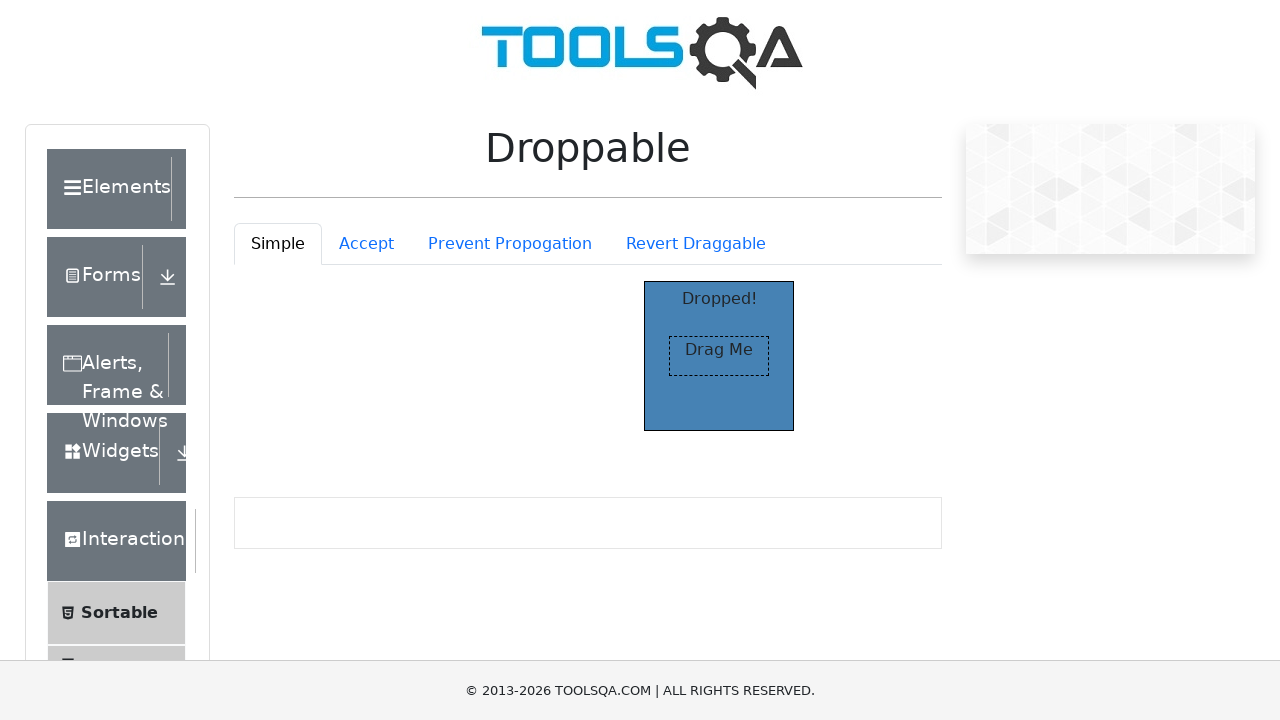

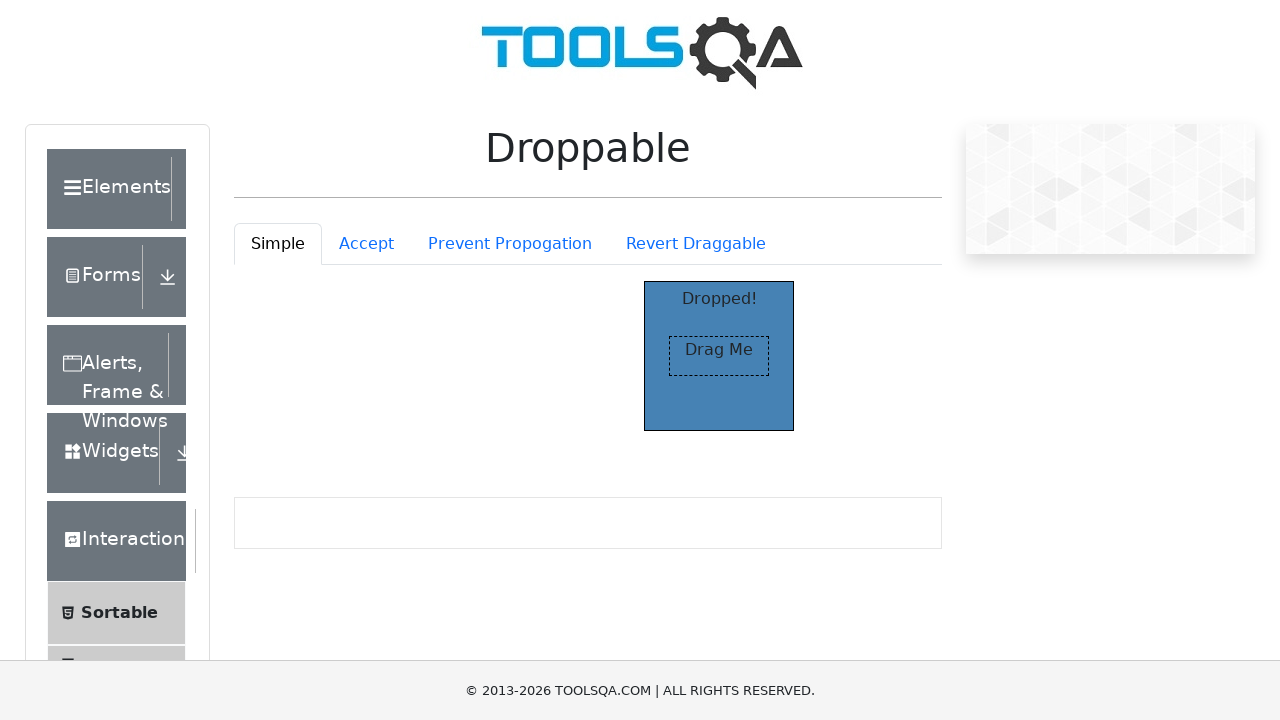